Tests that todo data persists after page reload

Starting URL: https://demo.playwright.dev/todomvc

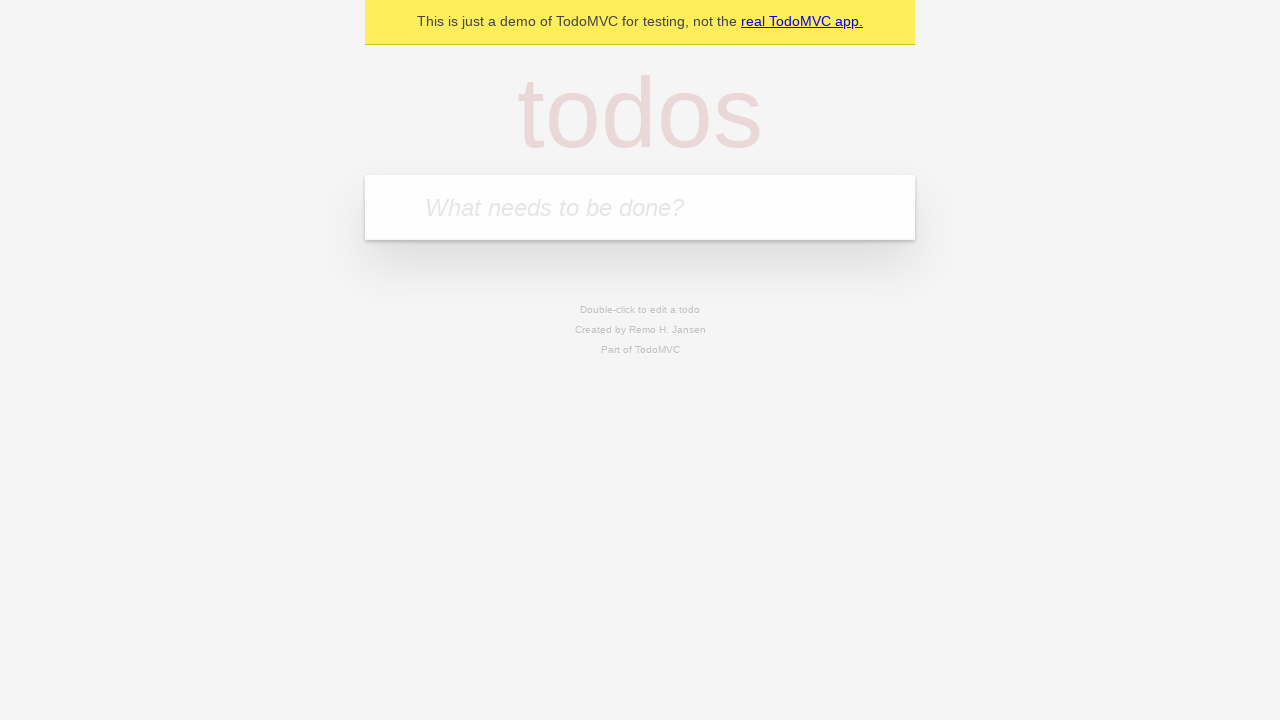

Filled todo input with 'buy some cheese' on internal:attr=[placeholder="What needs to be done?"i]
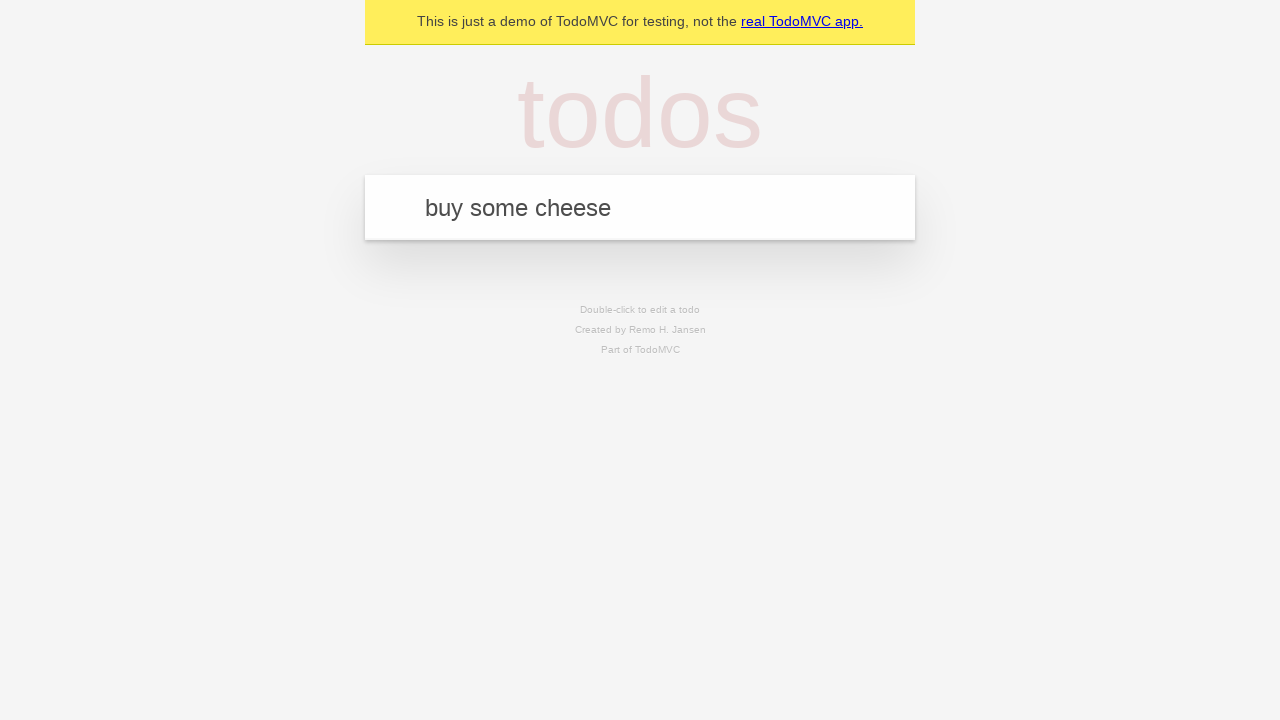

Pressed Enter to add first todo item on internal:attr=[placeholder="What needs to be done?"i]
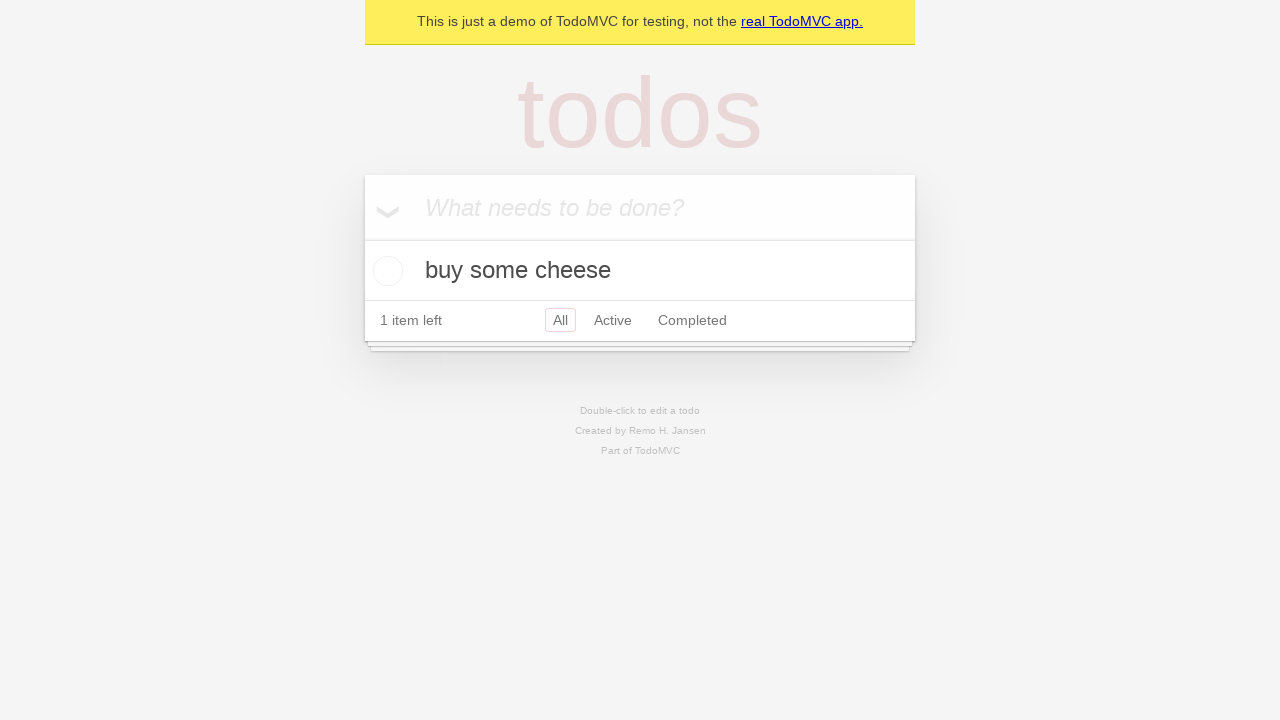

Filled todo input with 'feed the cat' on internal:attr=[placeholder="What needs to be done?"i]
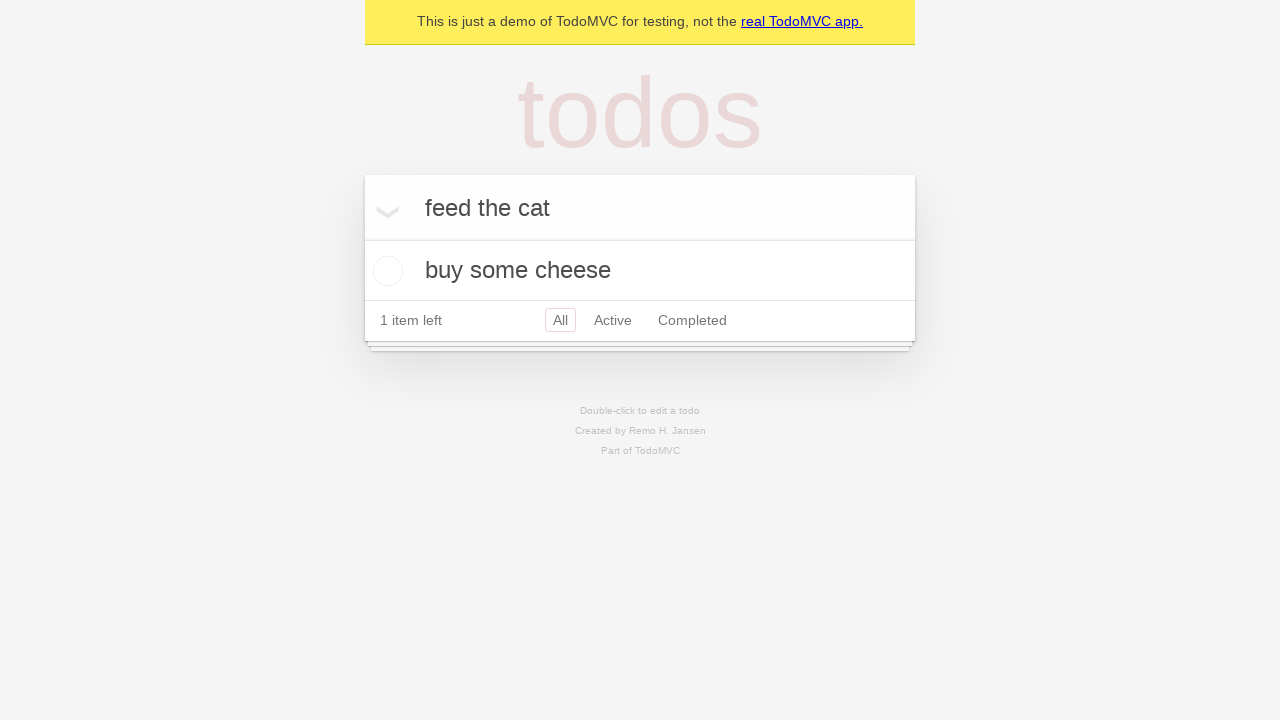

Pressed Enter to add second todo item on internal:attr=[placeholder="What needs to be done?"i]
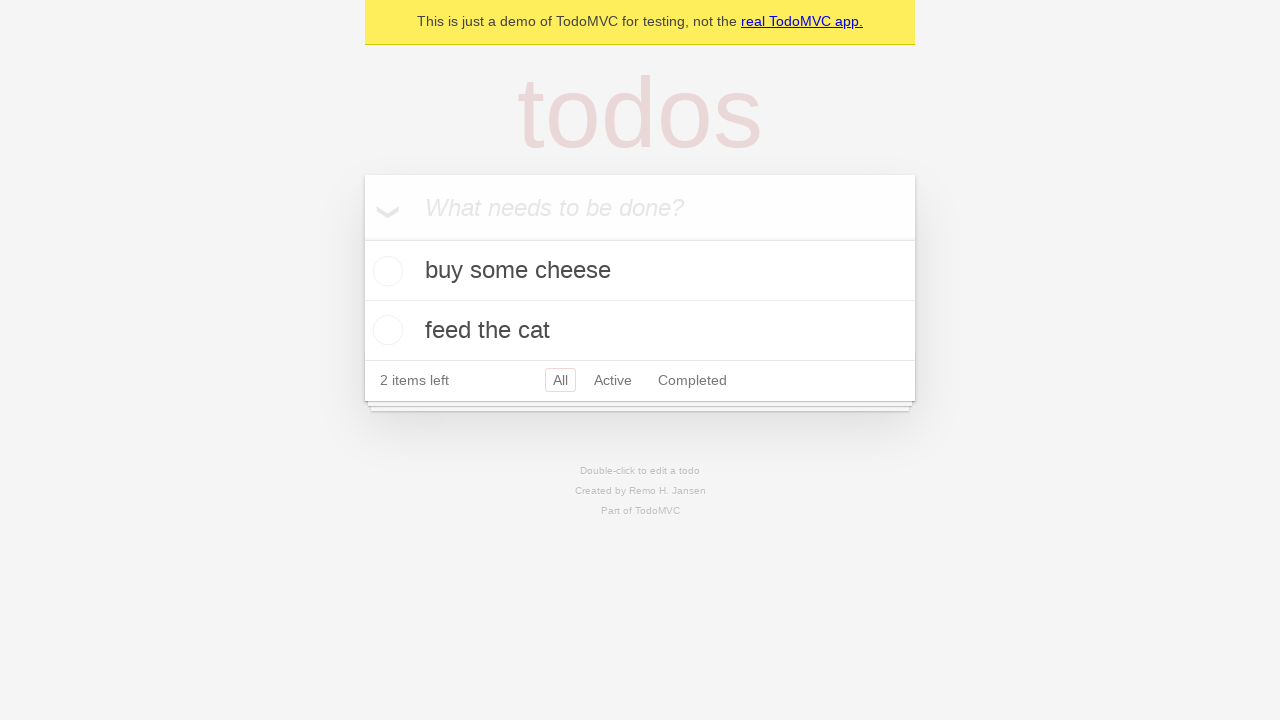

Checked first todo item as complete at (385, 271) on internal:testid=[data-testid="todo-item"s] >> nth=0 >> internal:role=checkbox
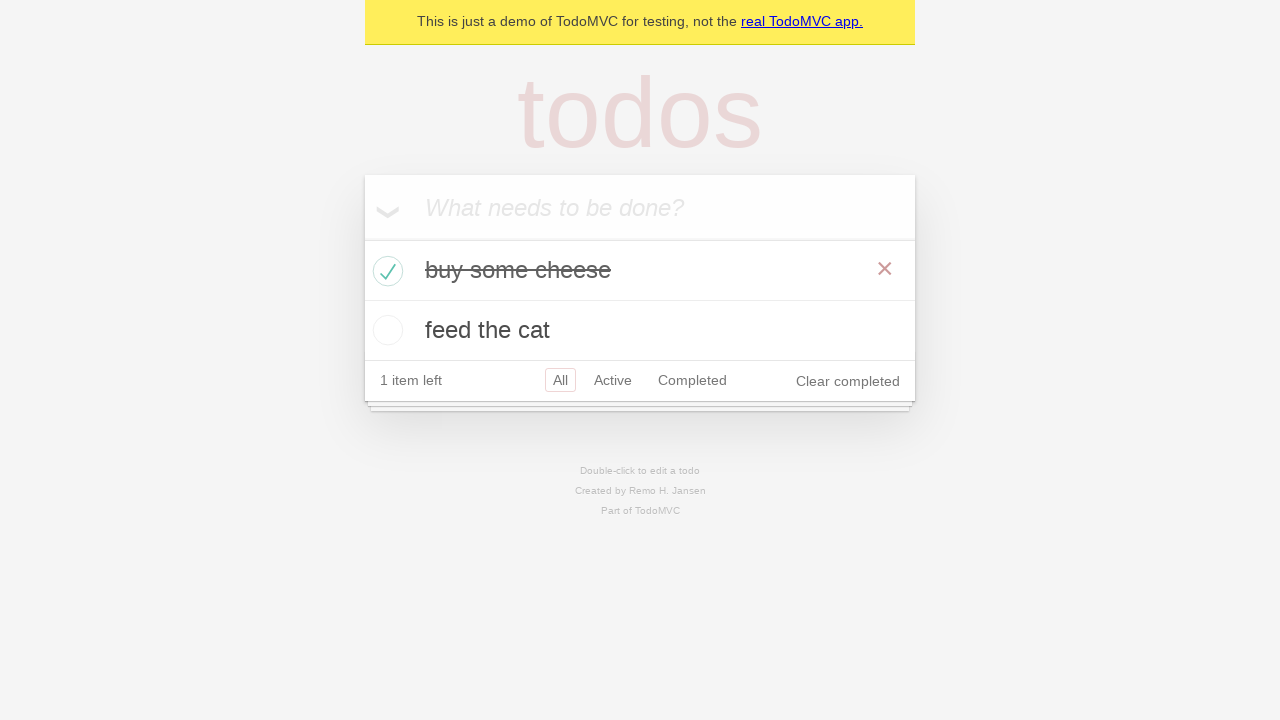

Reloaded page to test data persistence
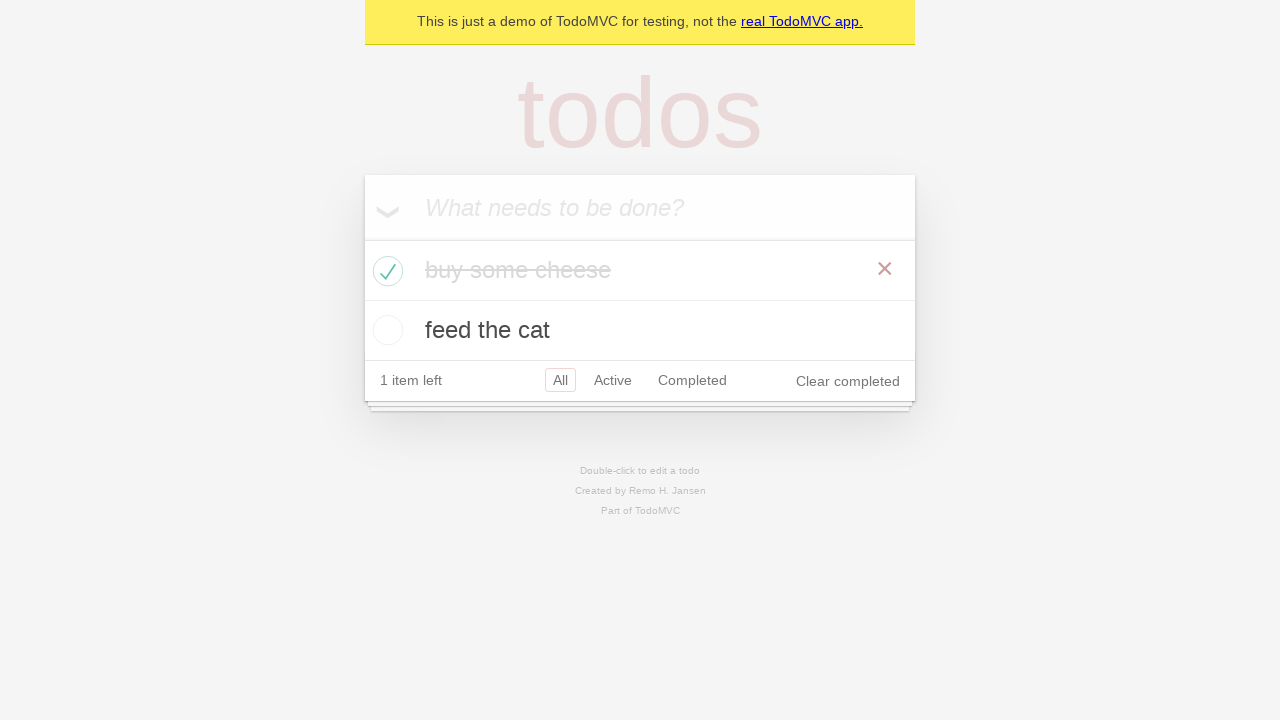

Waited for todo items to load after page reload
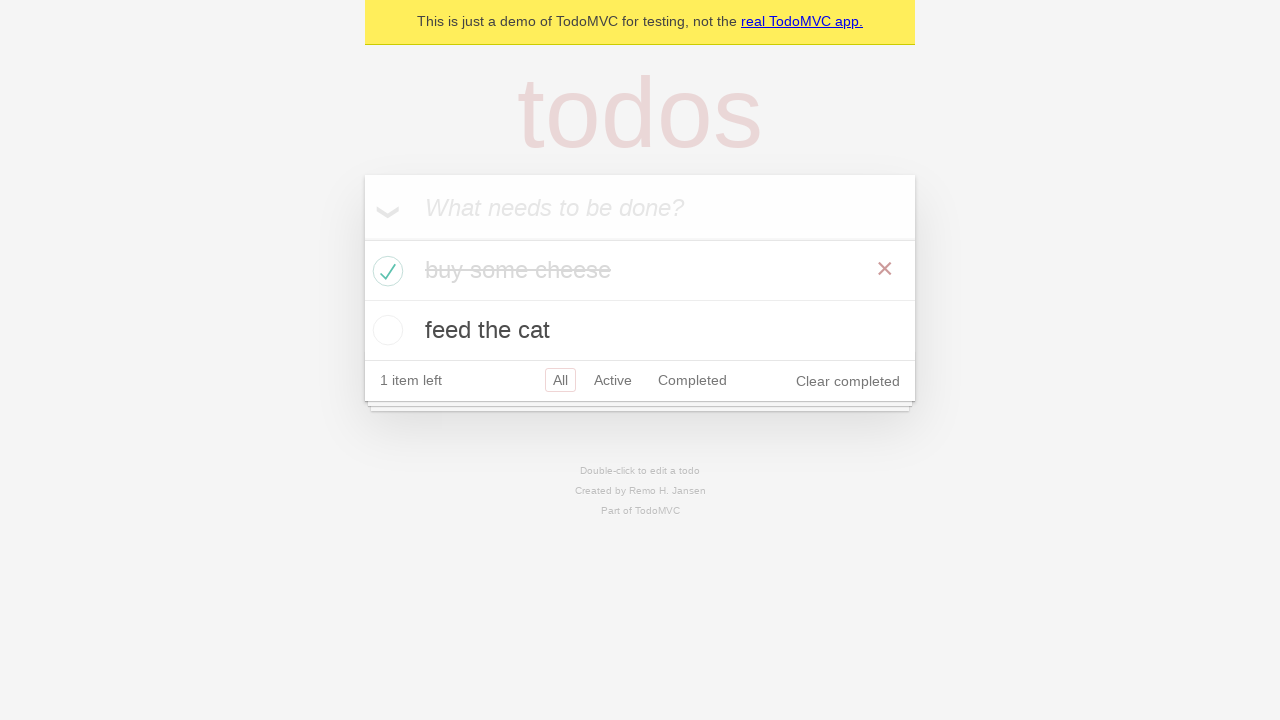

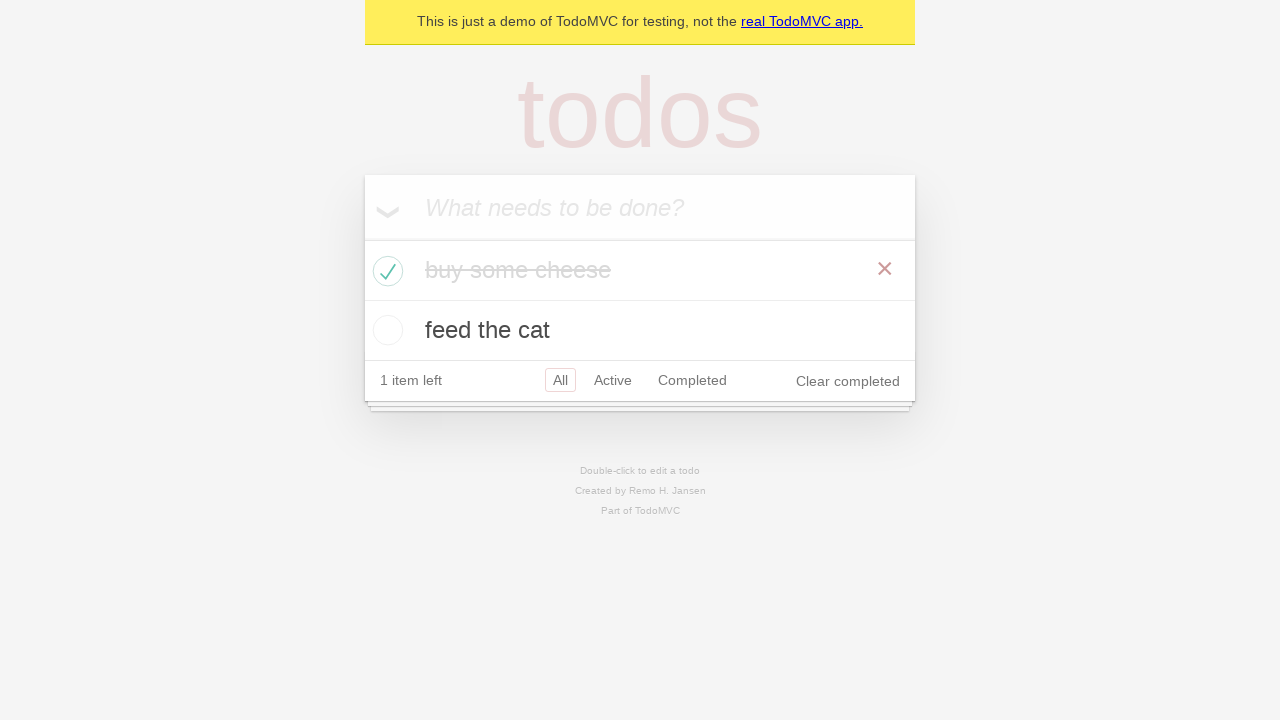